Clicks on the Impressum/Privacy link and verifies the page loads correctly with the Privacy header

Starting URL: http://www.99-bottles-of-beer.net/

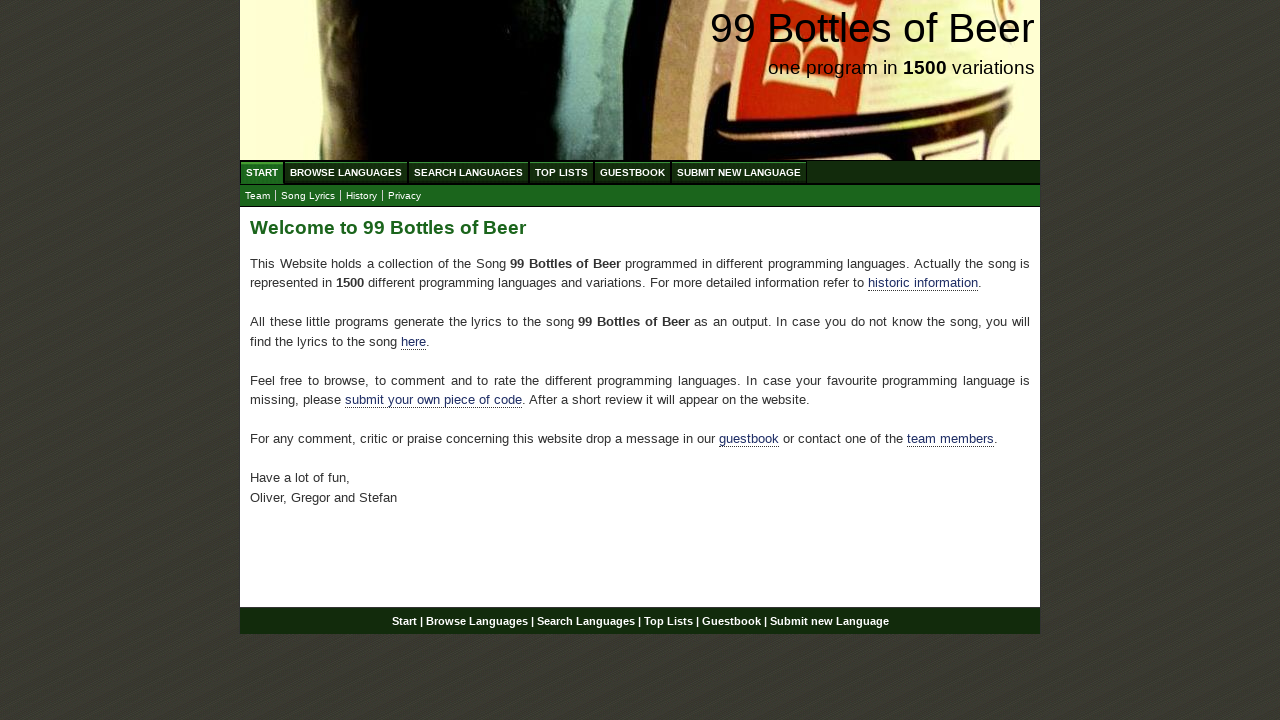

Clicked on the Impressum/Privacy link at (404, 196) on a[href='impressum.html']
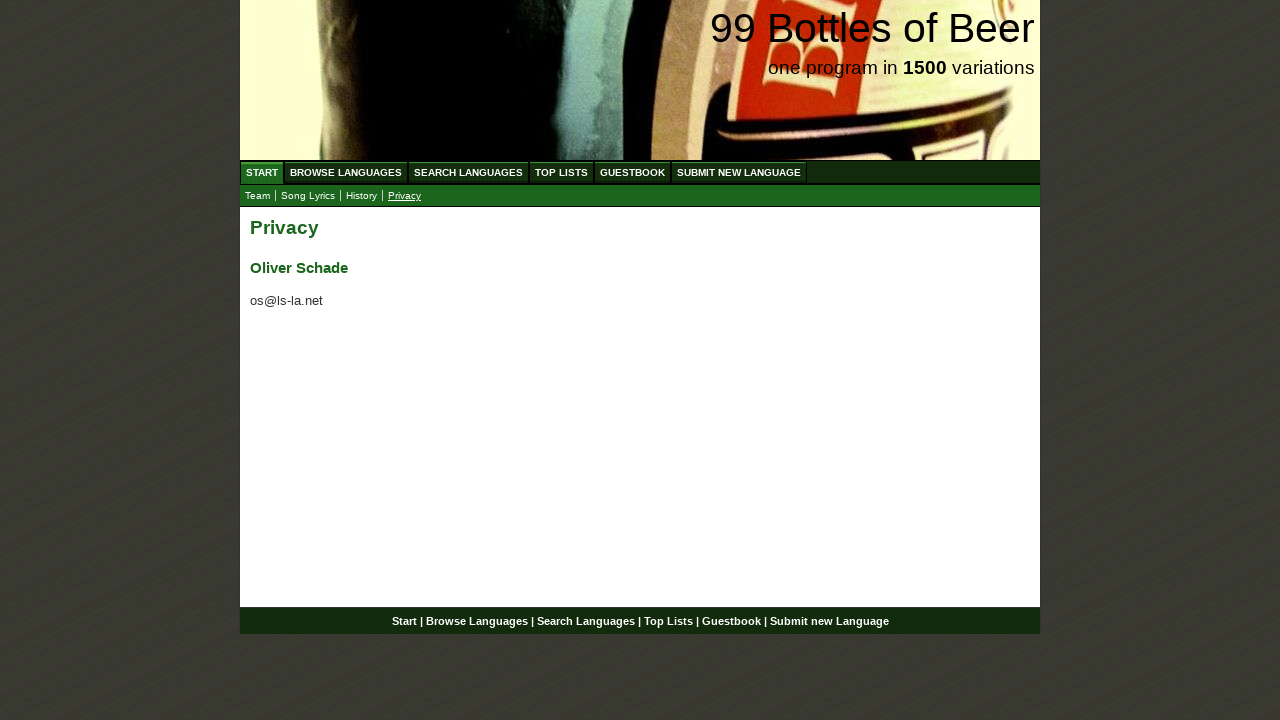

Privacy page loaded with H2 header visible
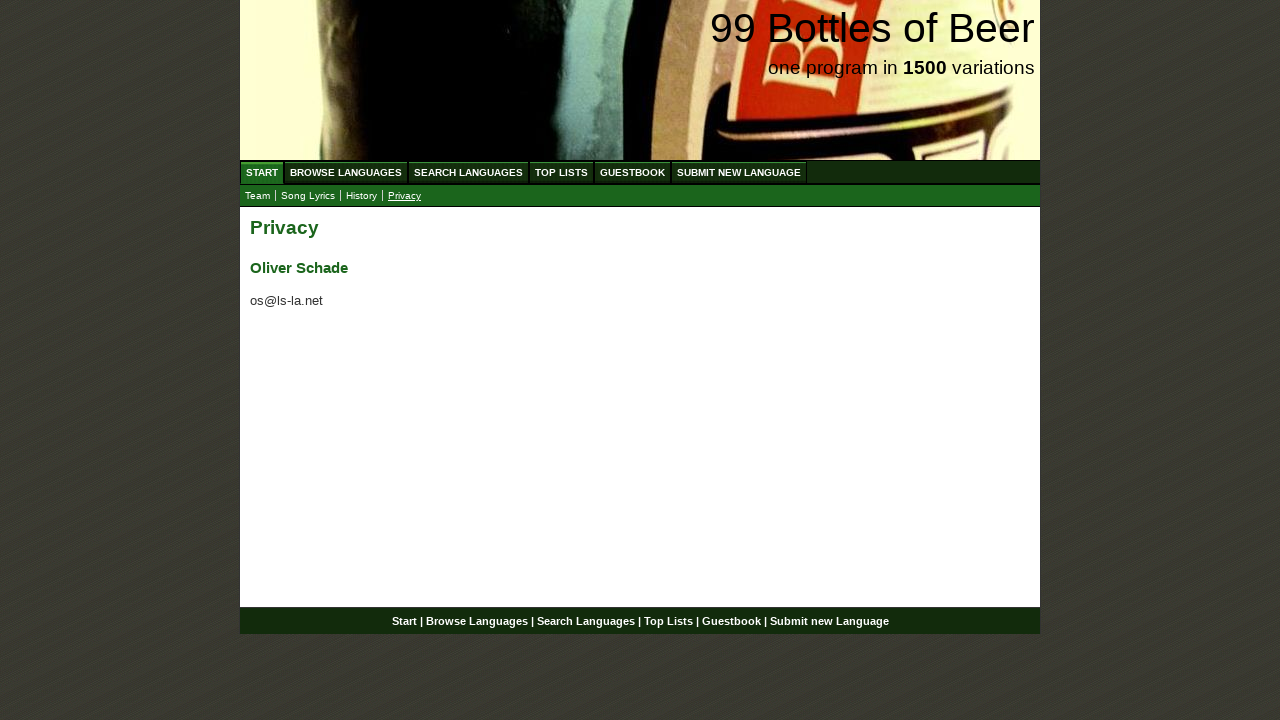

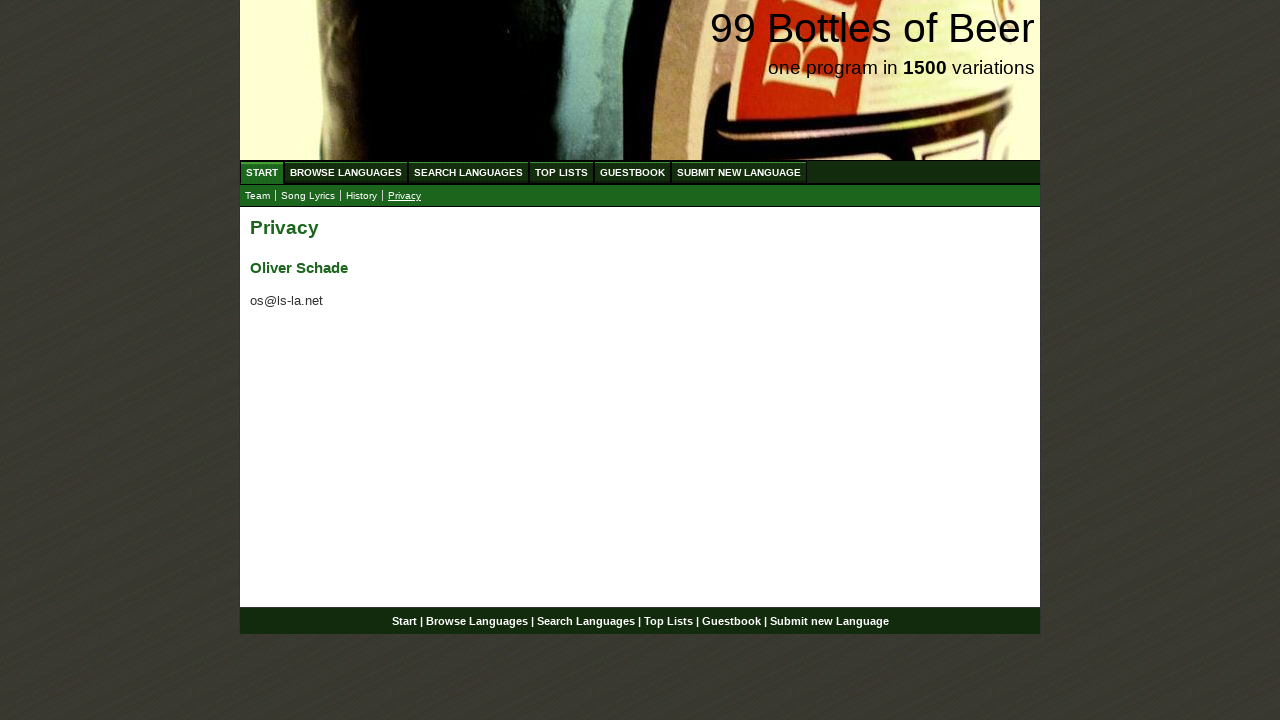